Tests that new todo items are appended to the bottom of the list by creating 3 items and verifying the count.

Starting URL: https://demo.playwright.dev/todomvc

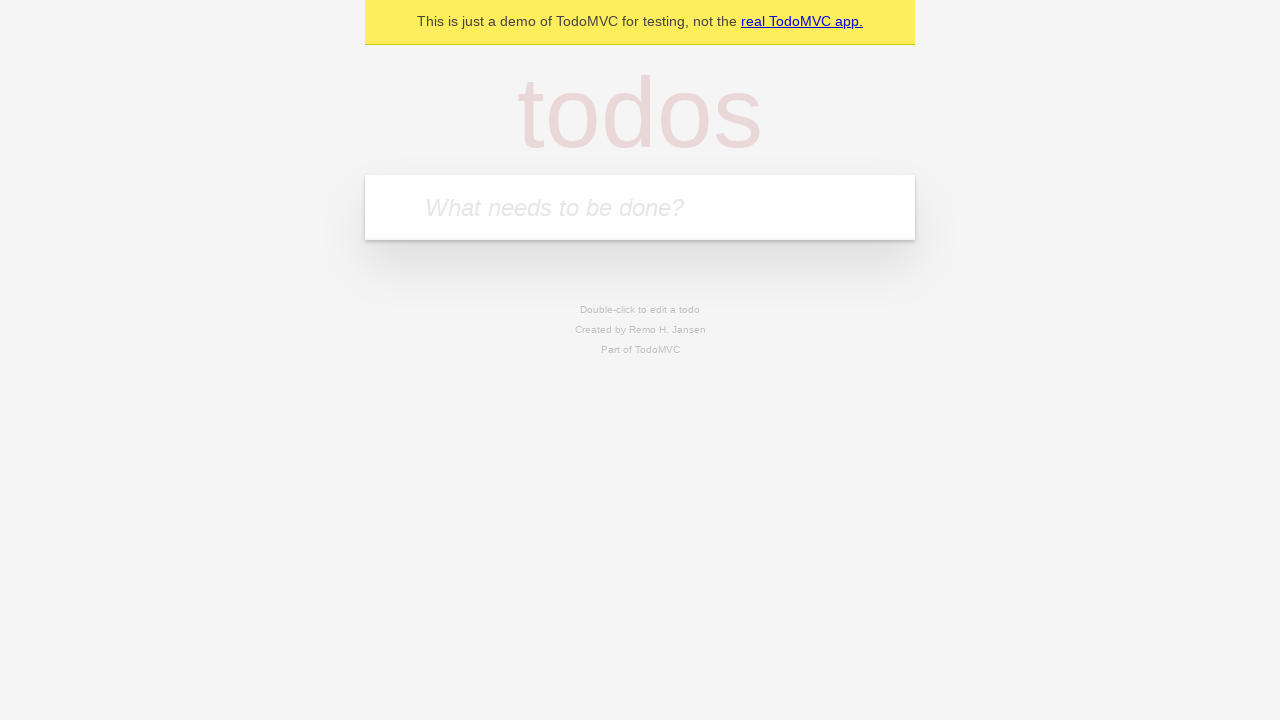

Located the 'What needs to be done?' input field
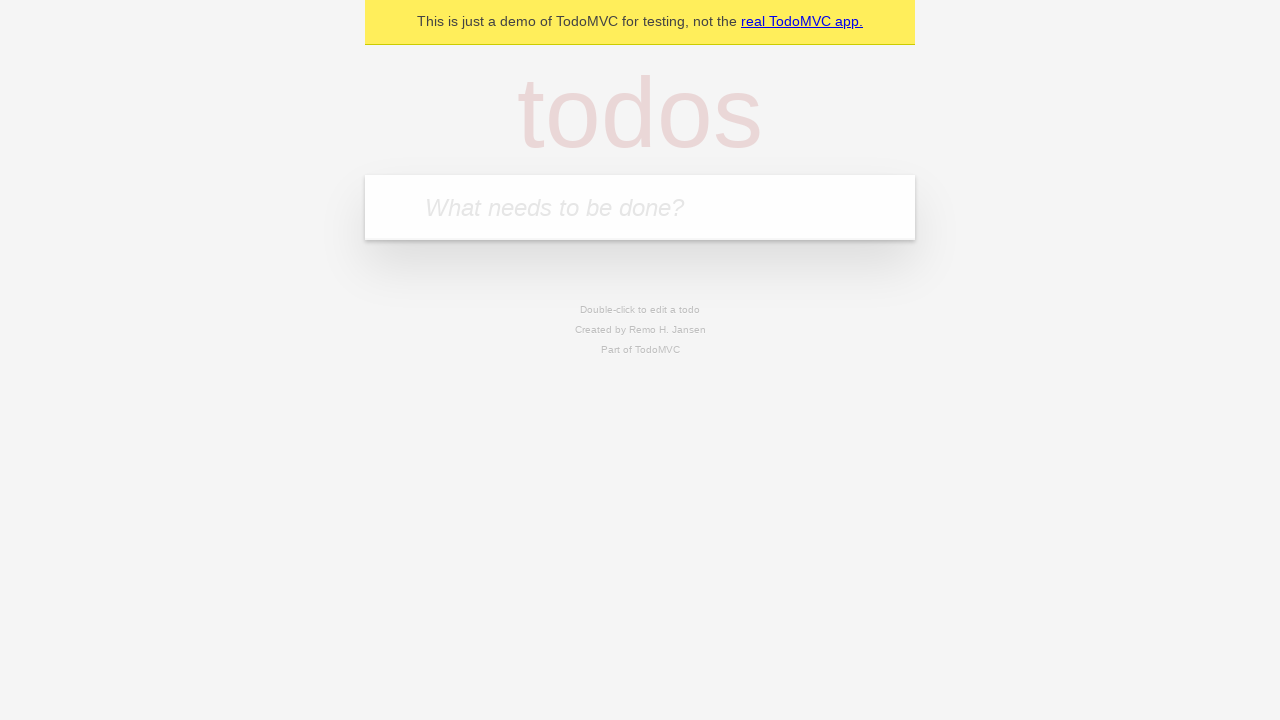

Filled input field with 'buy some cheese' on internal:attr=[placeholder="What needs to be done?"i]
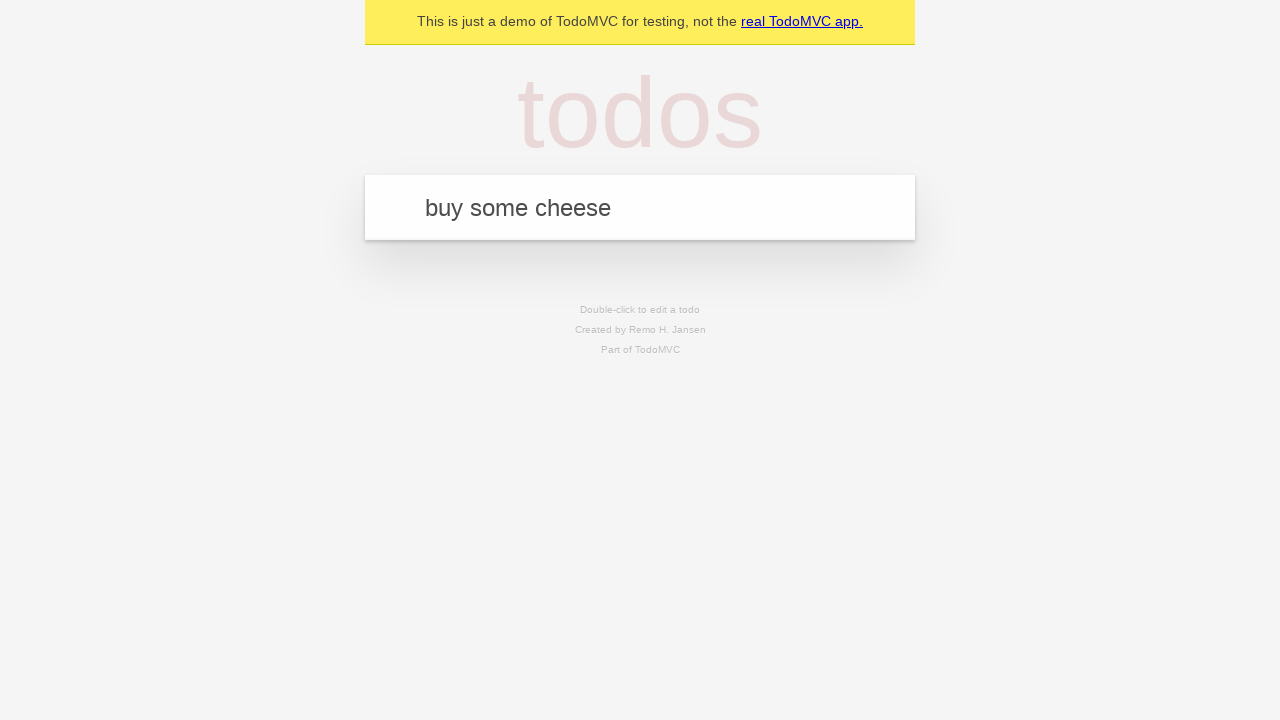

Pressed Enter to create first todo item on internal:attr=[placeholder="What needs to be done?"i]
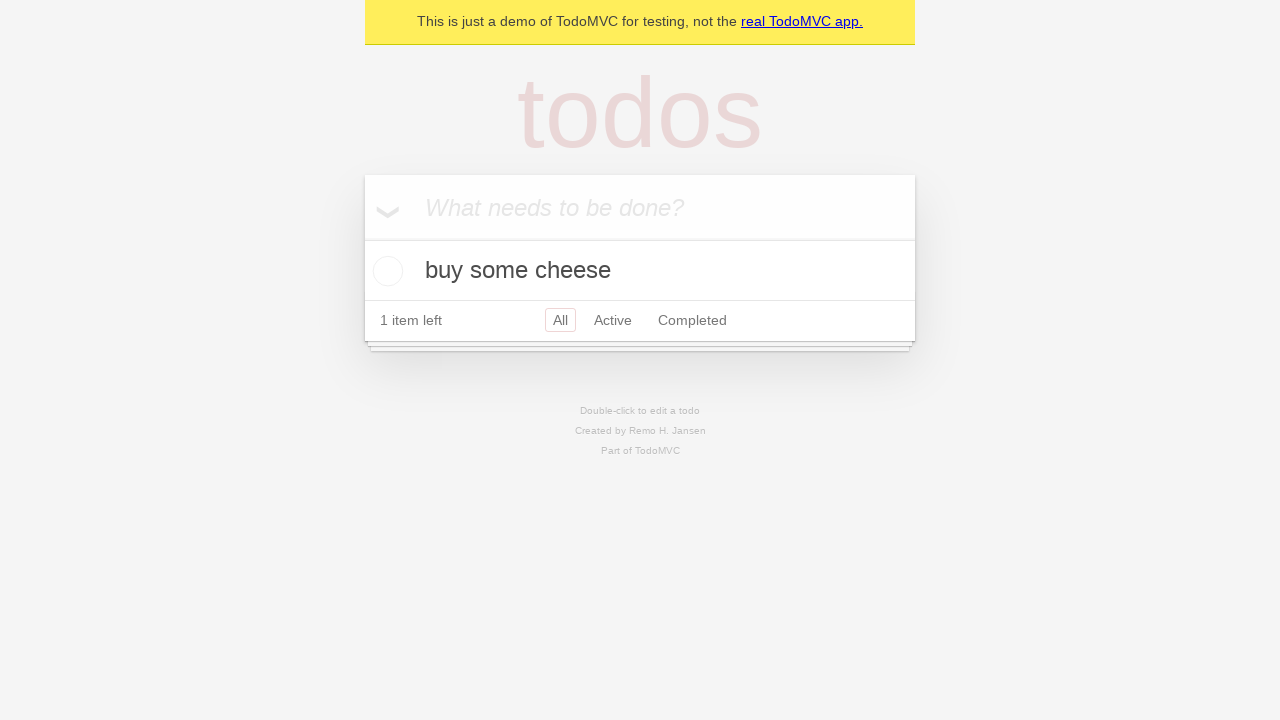

Filled input field with 'feed the cat' on internal:attr=[placeholder="What needs to be done?"i]
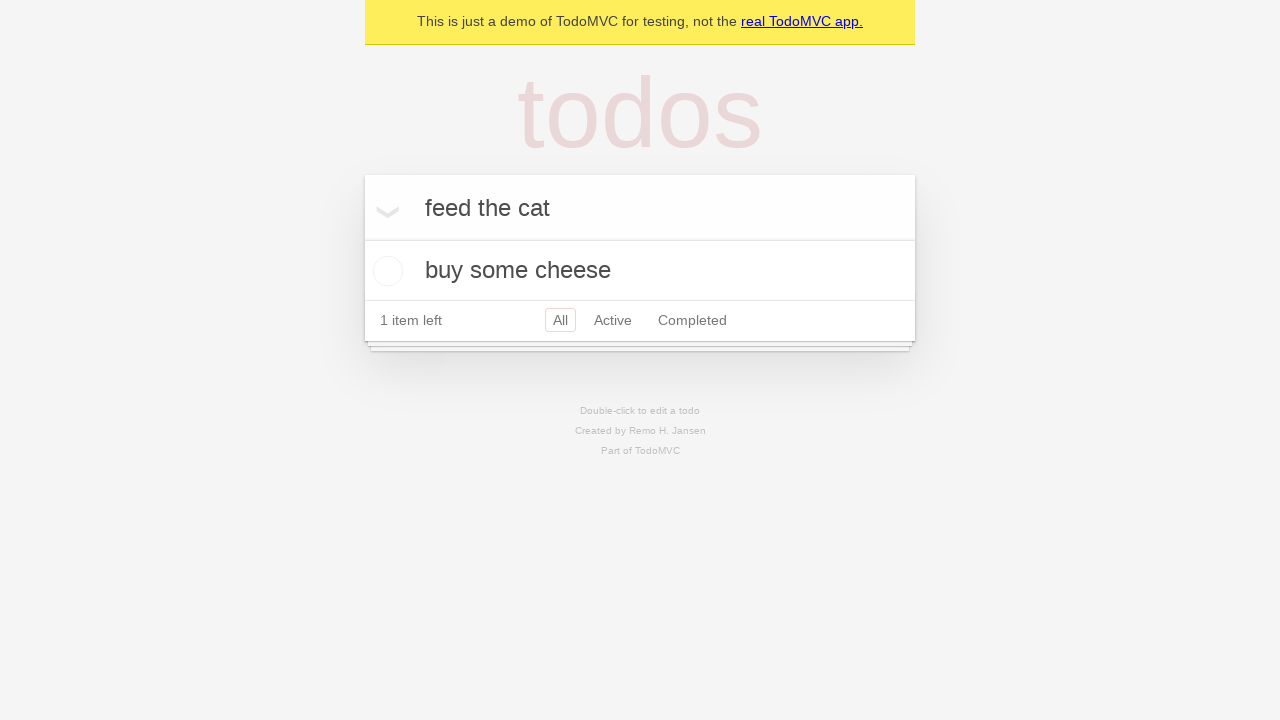

Pressed Enter to create second todo item on internal:attr=[placeholder="What needs to be done?"i]
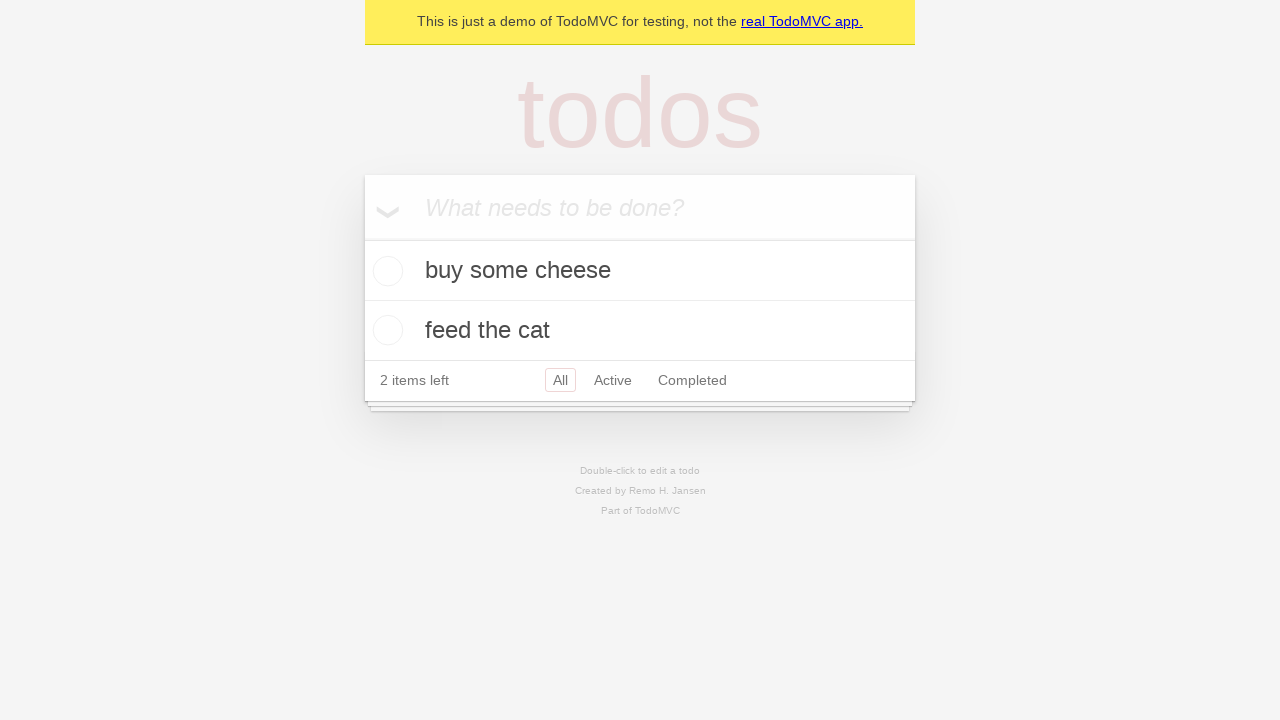

Filled input field with 'book a doctors appointment' on internal:attr=[placeholder="What needs to be done?"i]
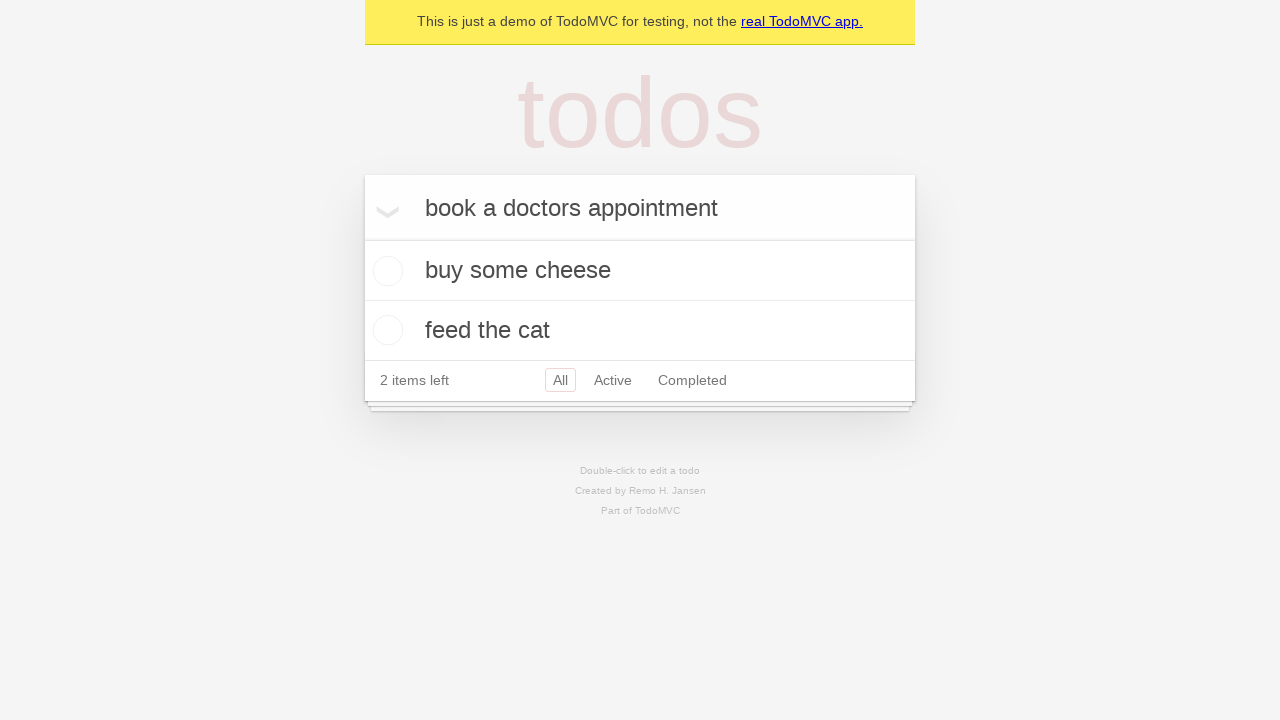

Pressed Enter to create third todo item on internal:attr=[placeholder="What needs to be done?"i]
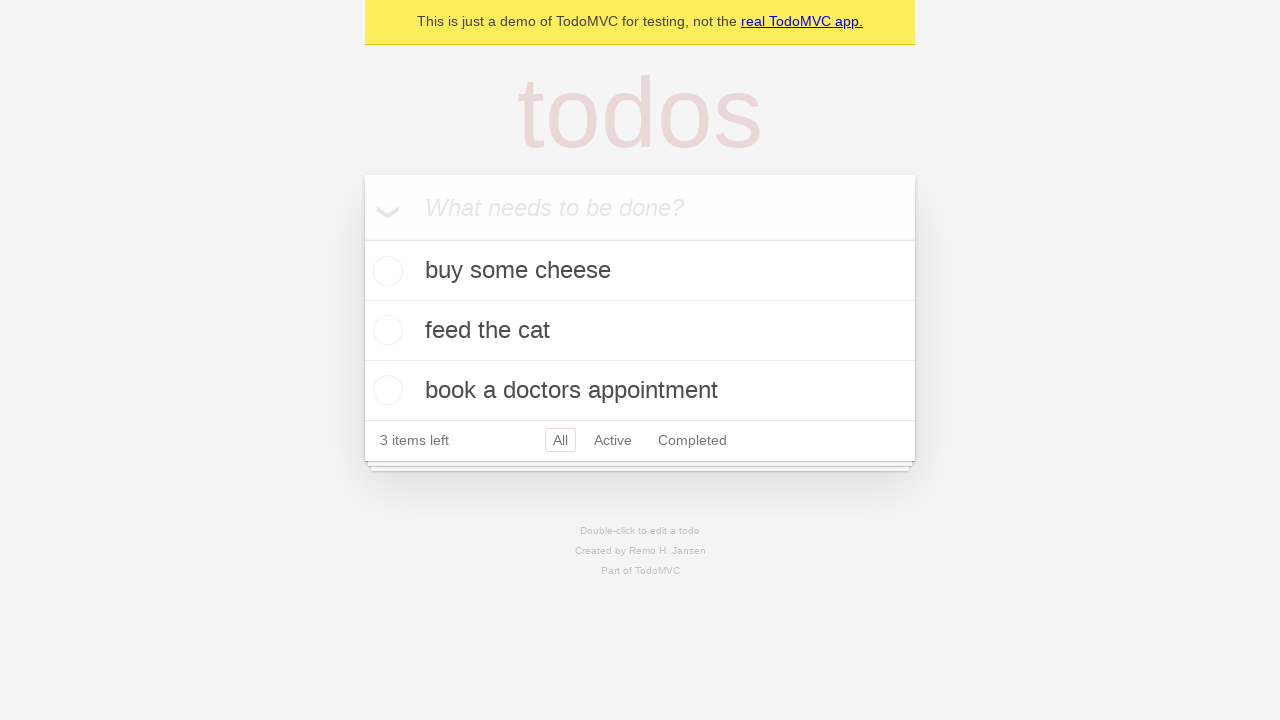

Waited for all three todo items to appear in the list
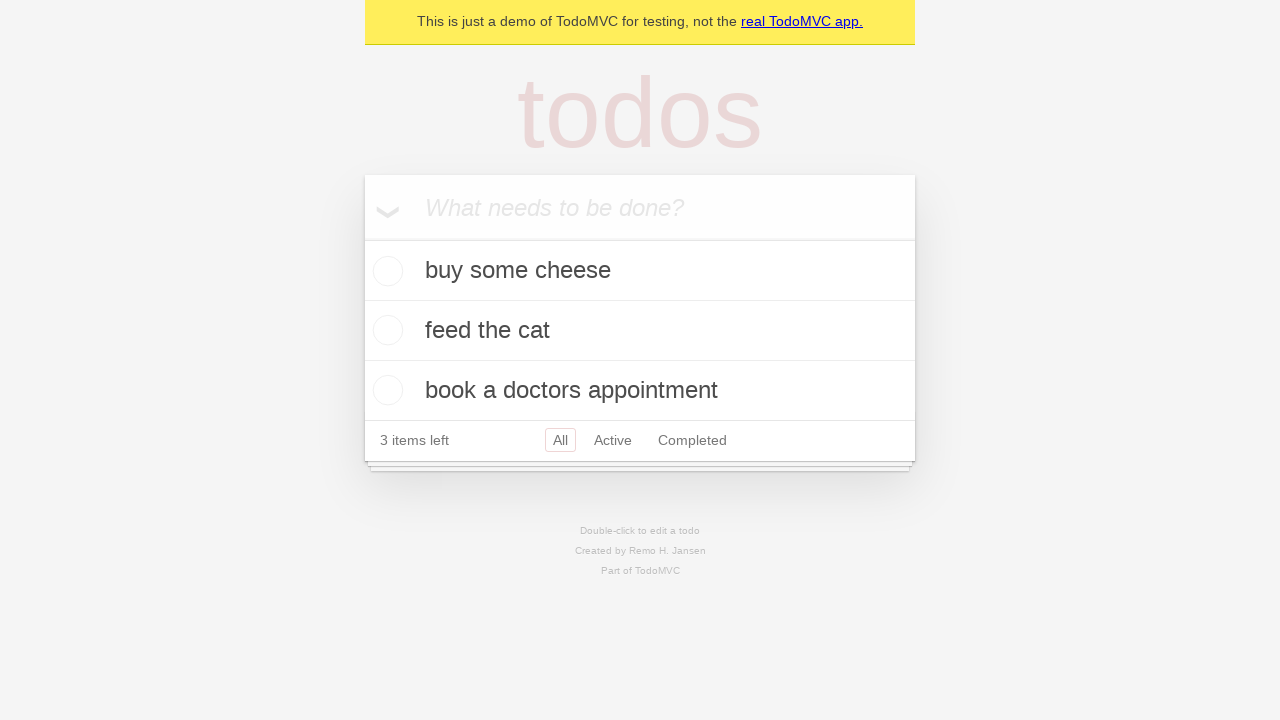

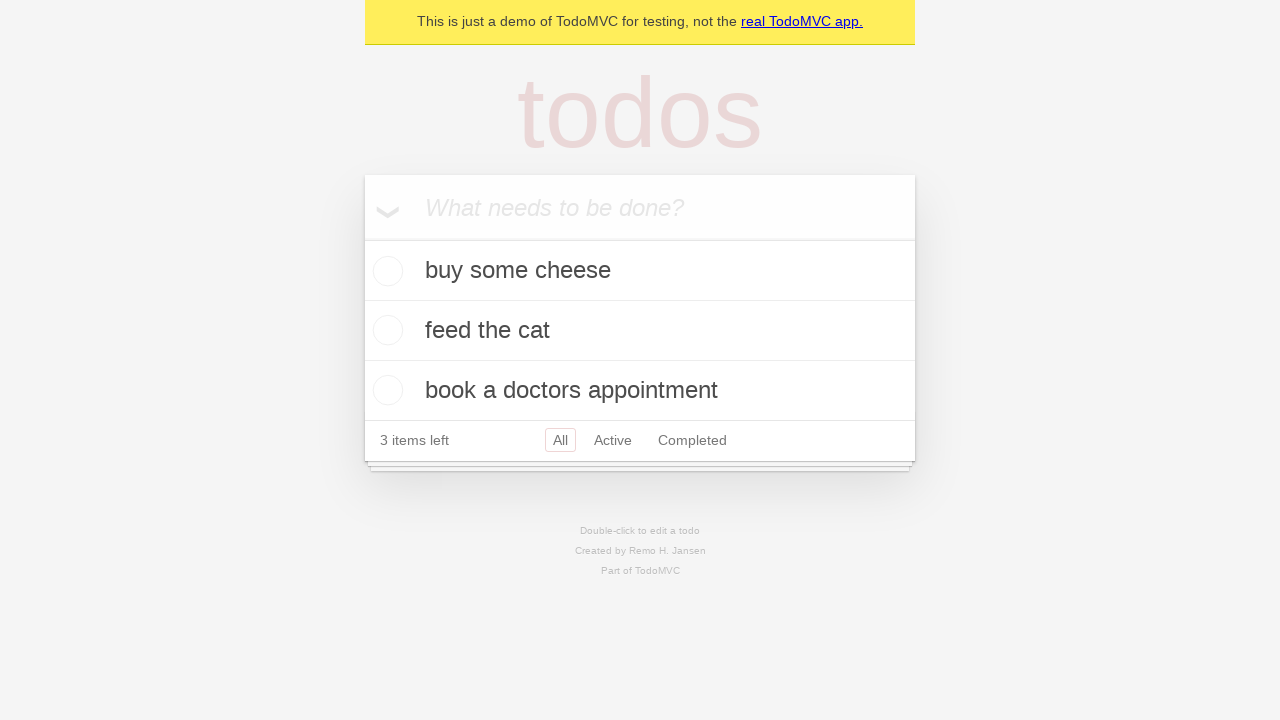